Tests iframe handling by switching to a frame and filling a text input field within it

Starting URL: https://ui.vision/demo/webtest/frames/

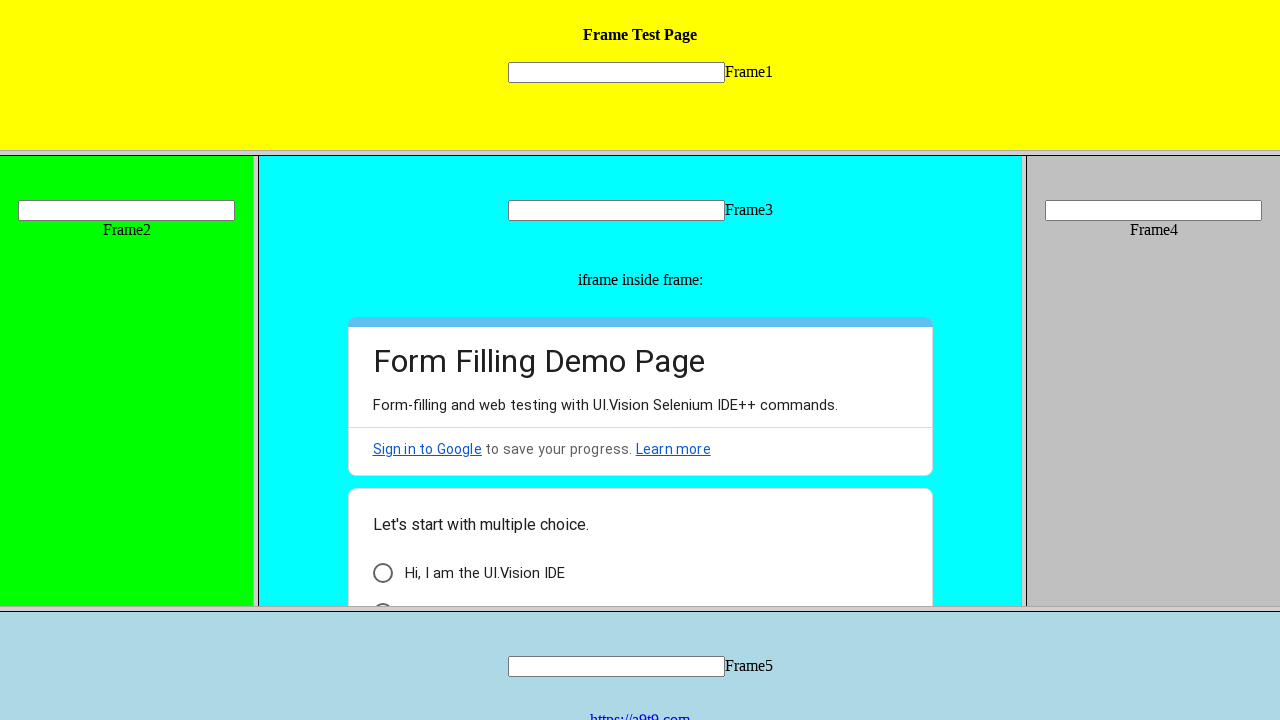

Waited for page to load with domcontentloaded state
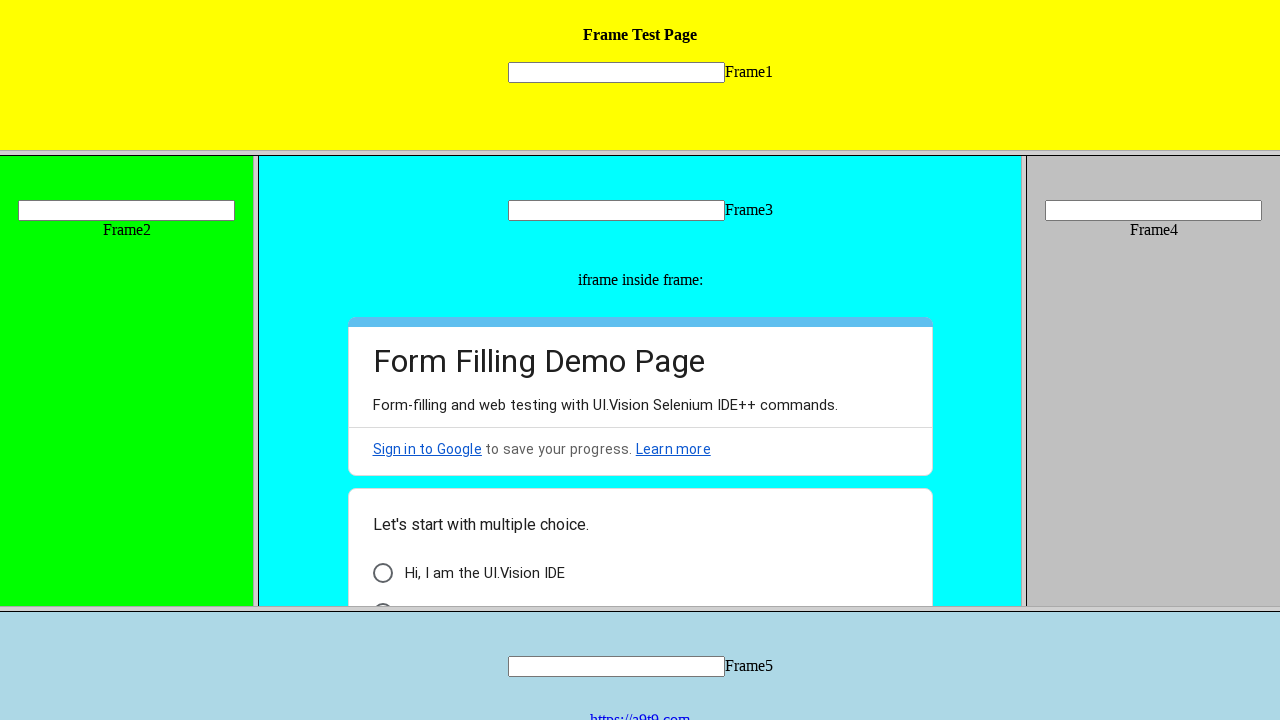

Located iframe with src='frame_1.html'
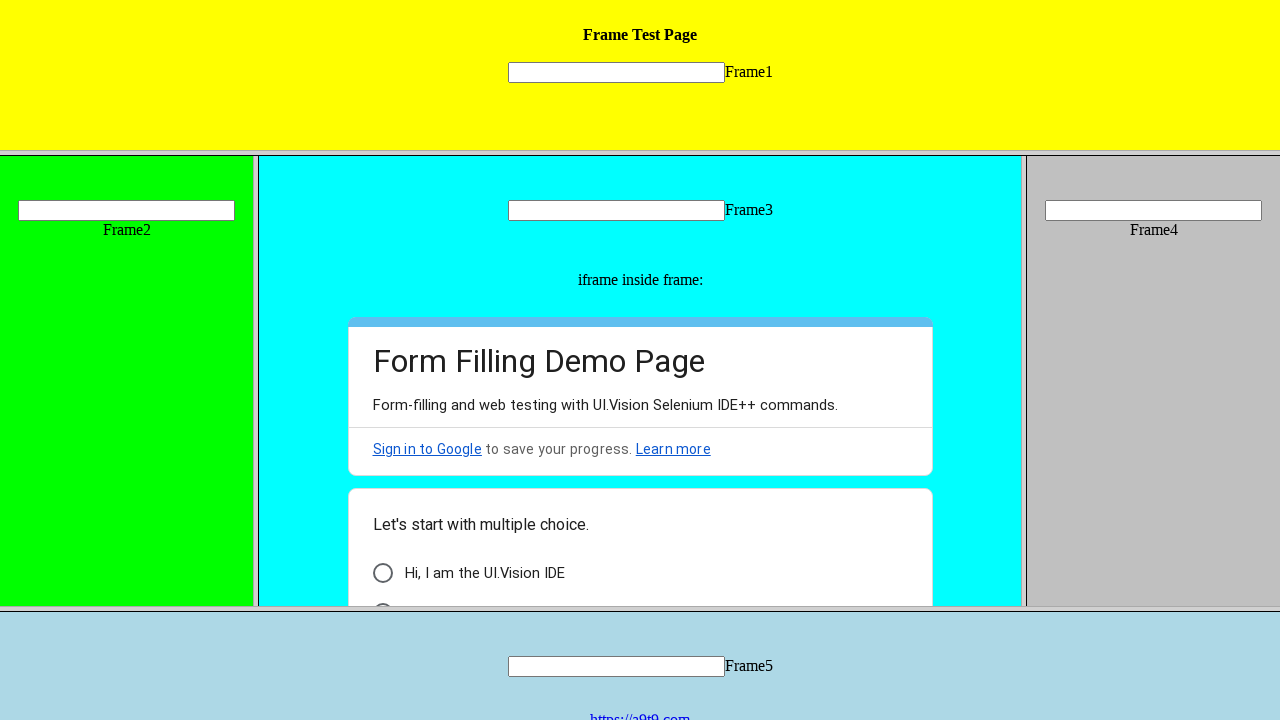

Filled text input field within iframe with '123456' on frame[src='frame_1.html'] >> internal:control=enter-frame >> input[name='mytext1
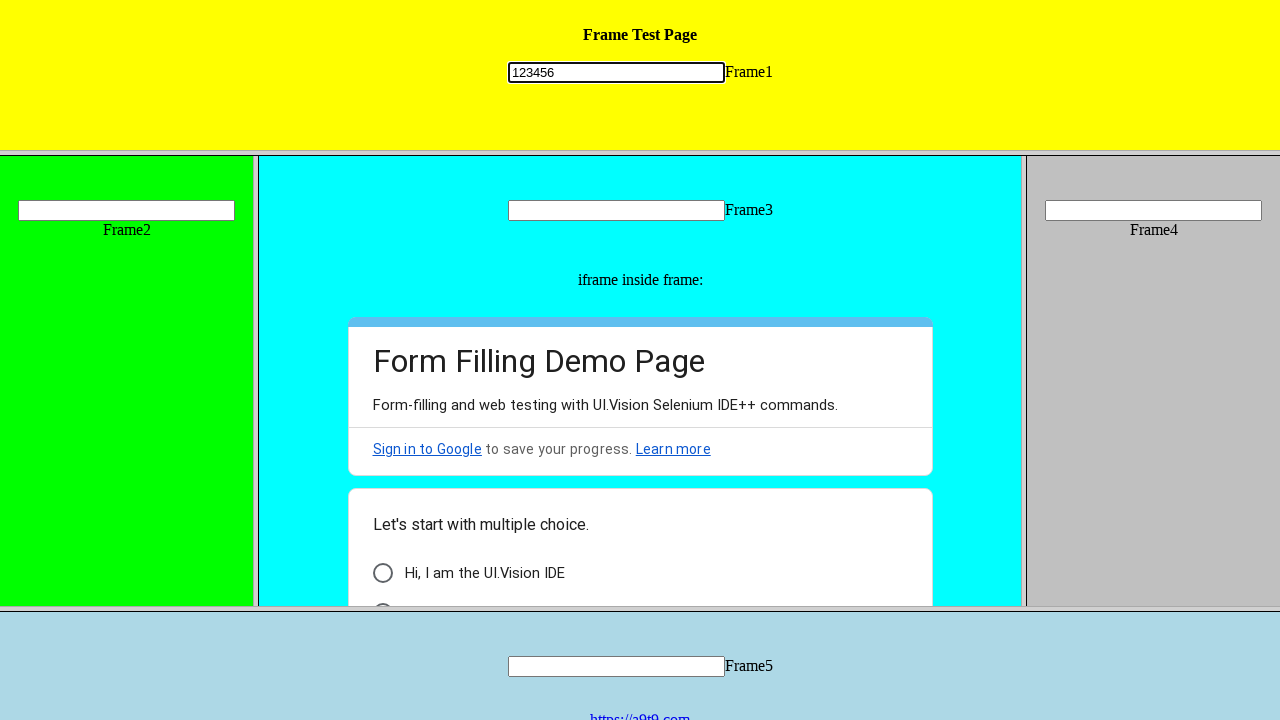

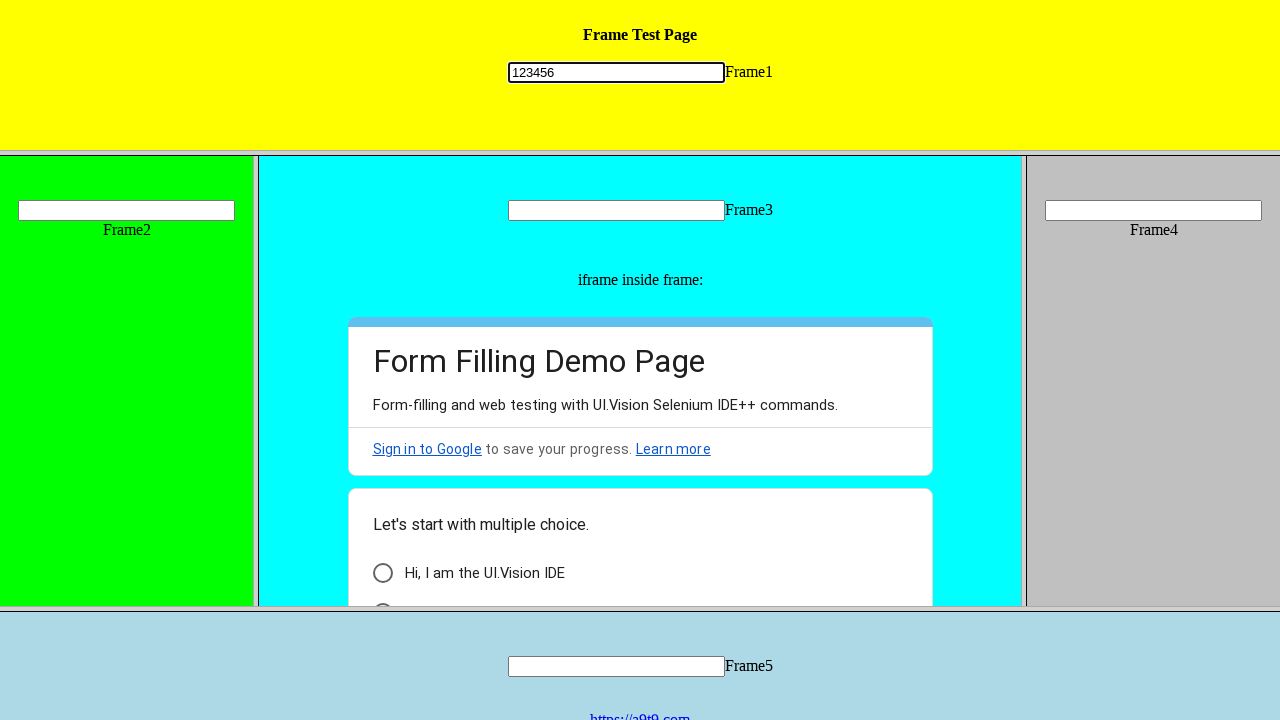